Tests flight search functionality by selecting departure and destination cities and verifying search results table is displayed

Starting URL: http://blazedemo.com

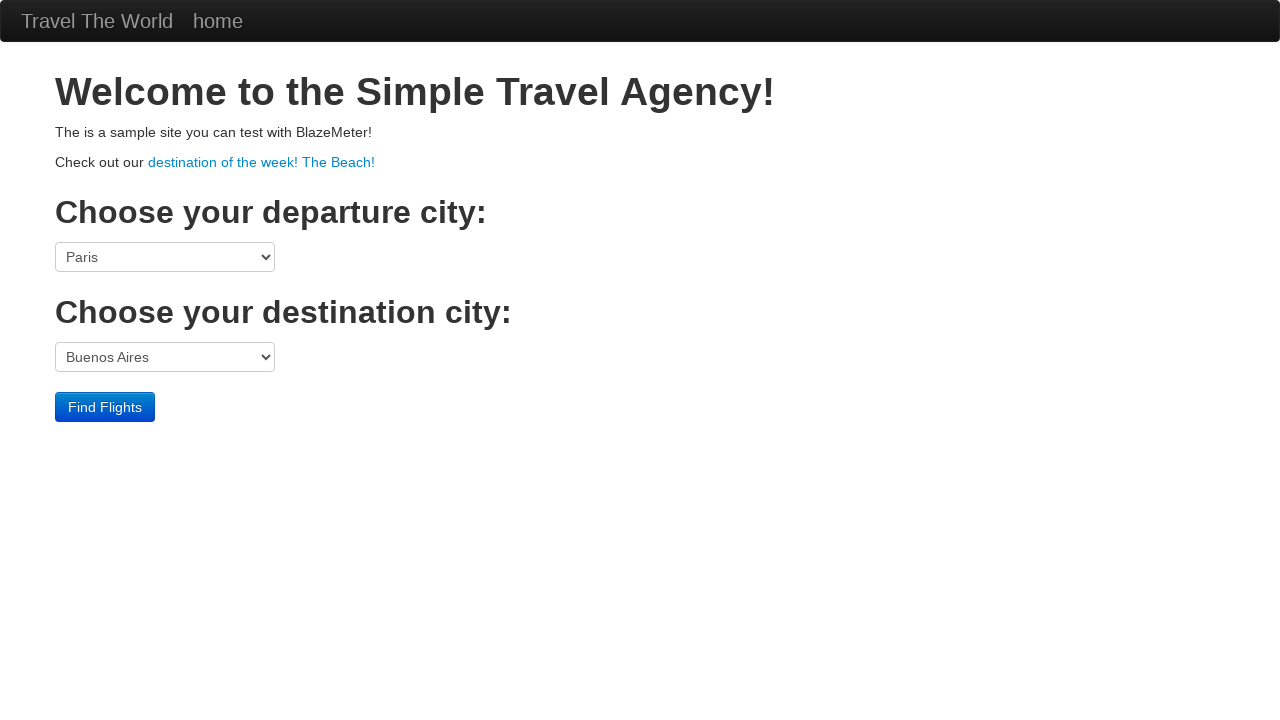

Selected Boston as departure city on select[name='fromPort']
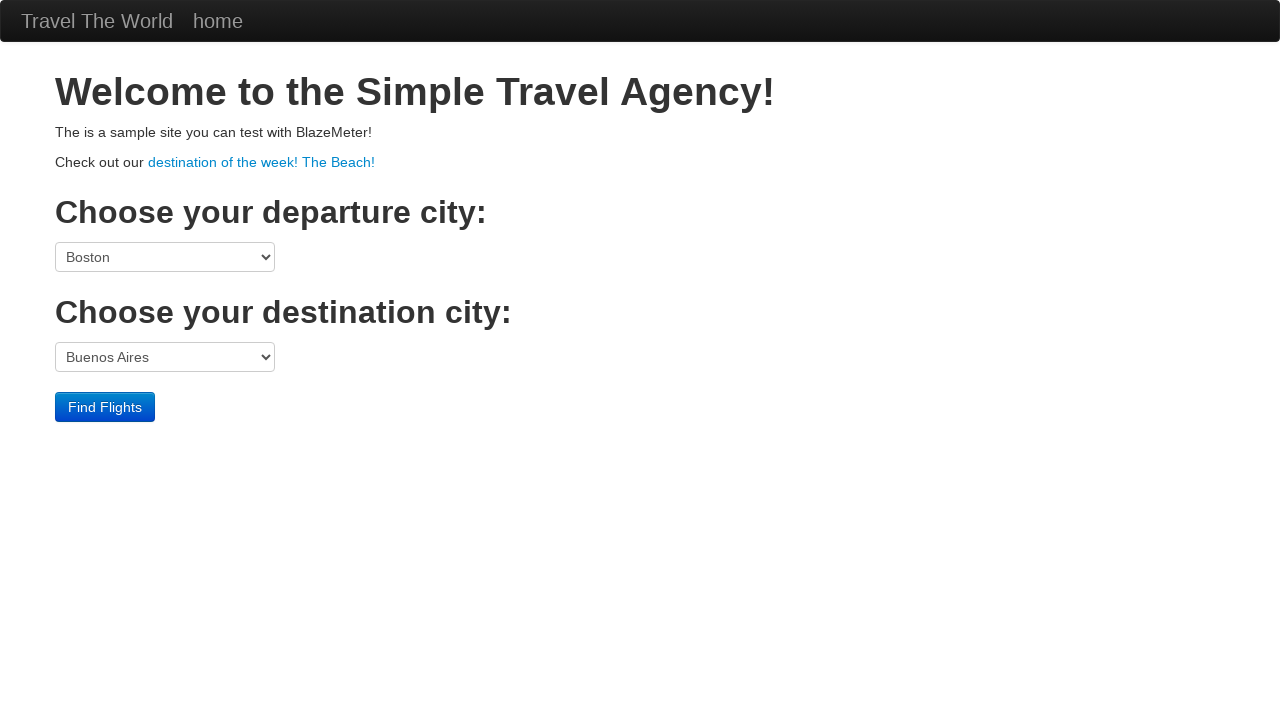

Selected New York as destination city on select[name='toPort']
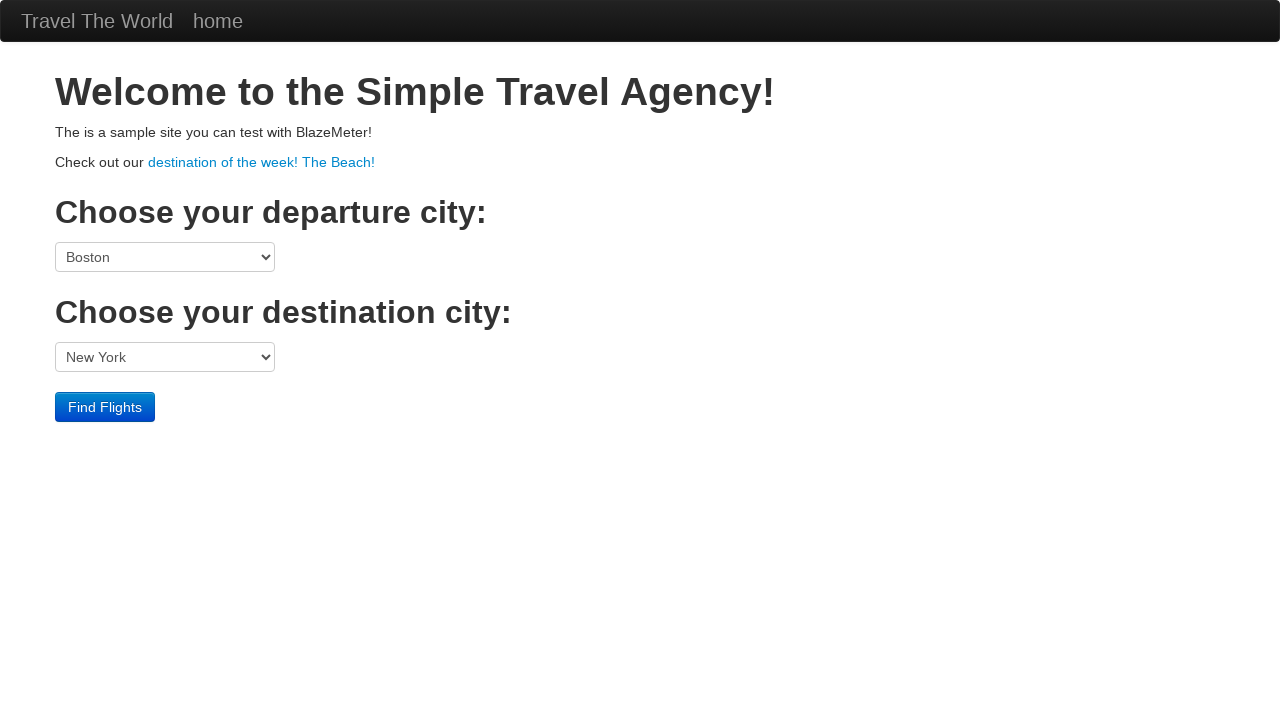

Clicked submit button to search for flights at (105, 407) on input[type='submit']
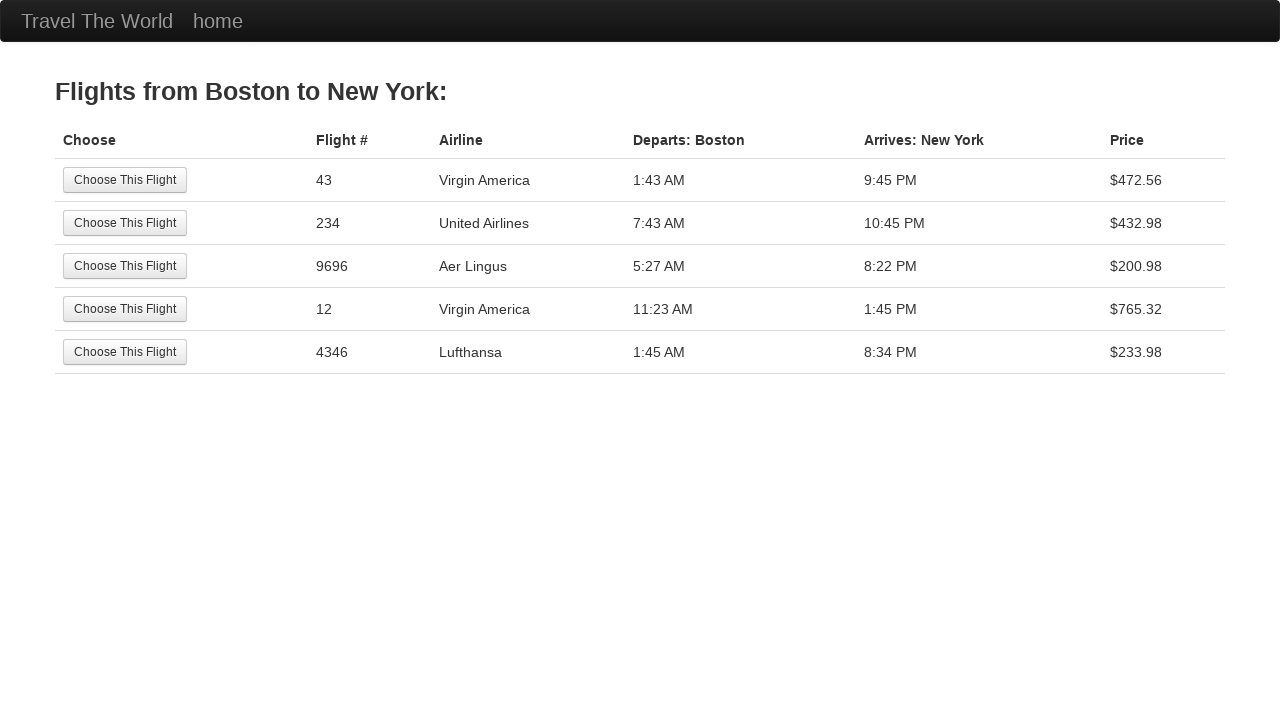

Flight results table is displayed
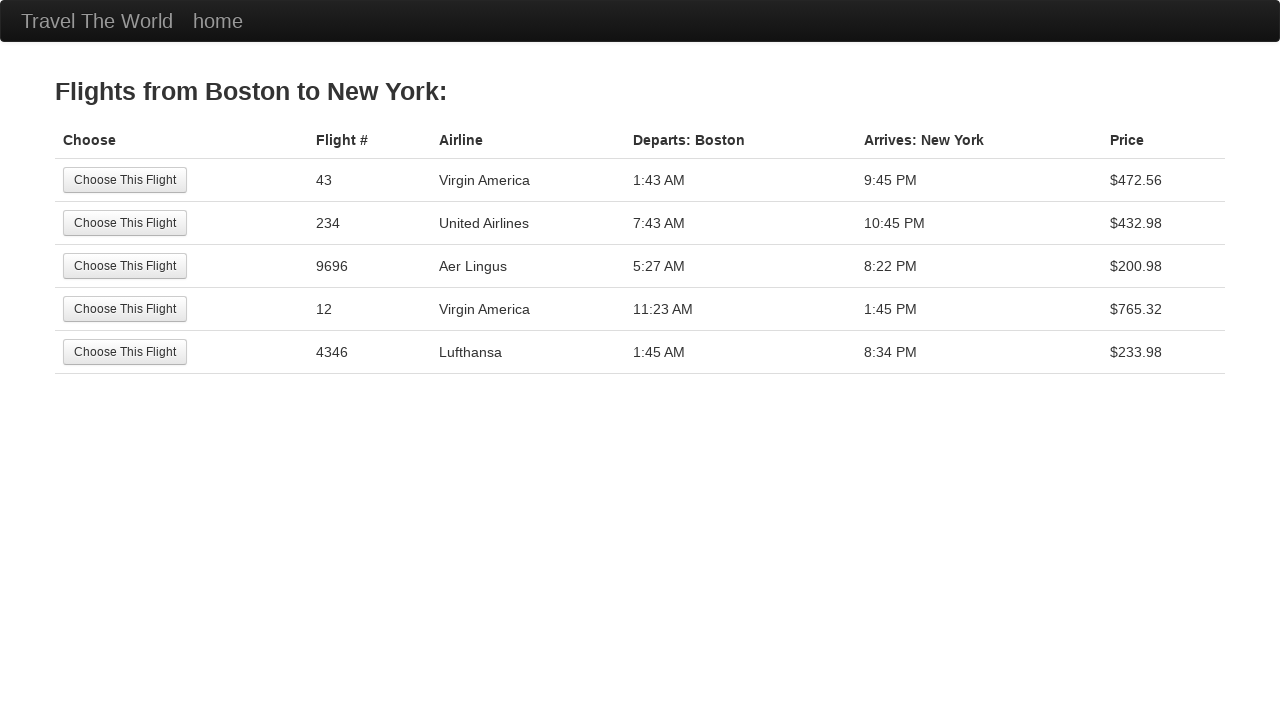

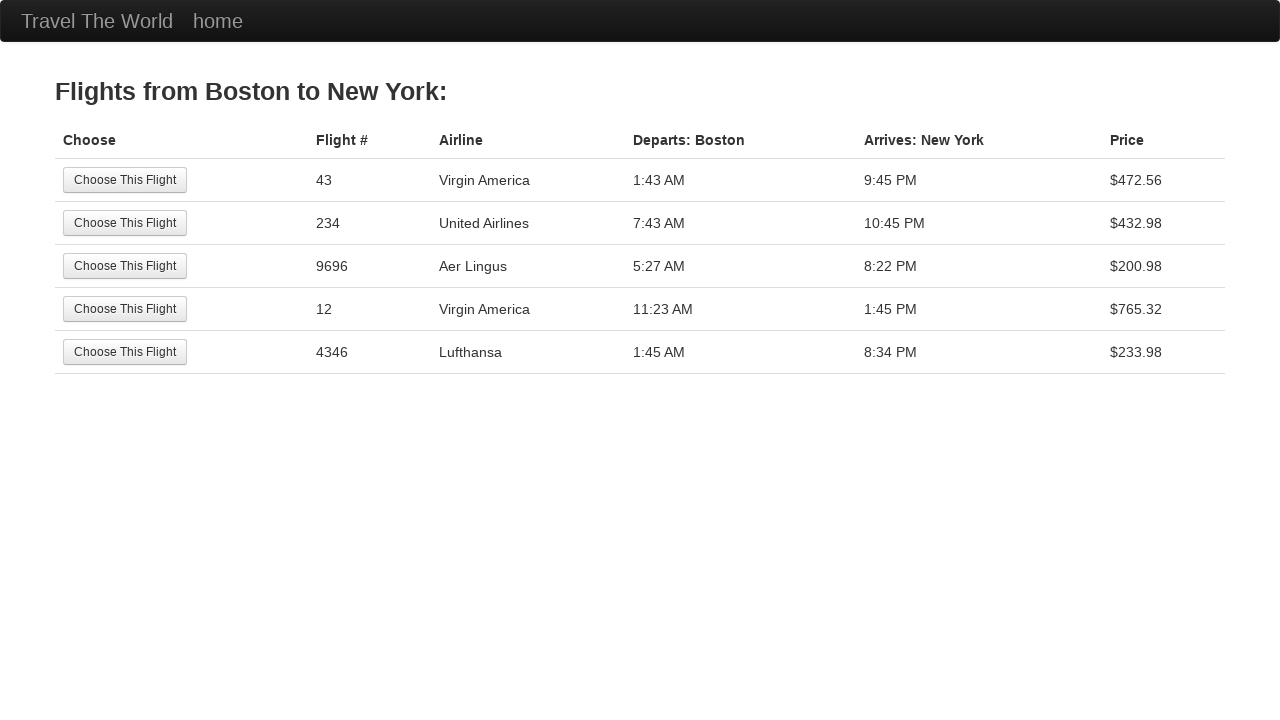